Tests typing a username with negative class assertion

Starting URL: https://demoqa.com/text-box

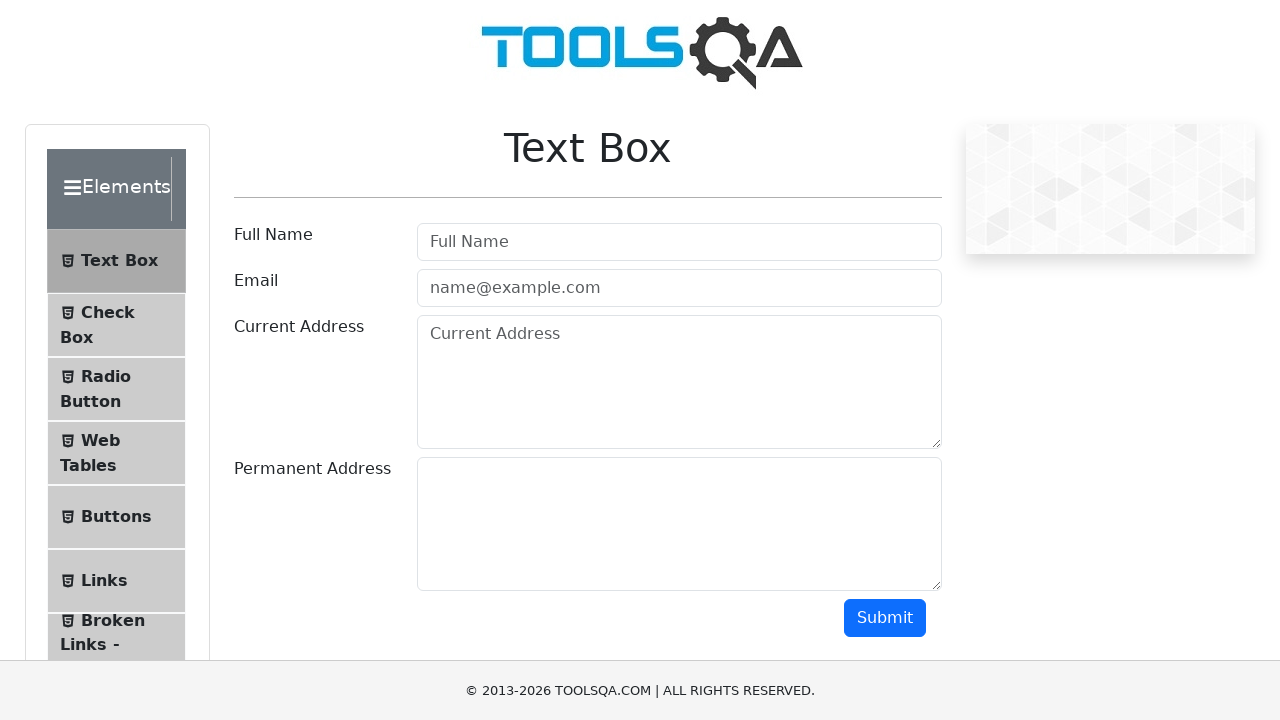

Filled username field with 'jonatan' on #userName
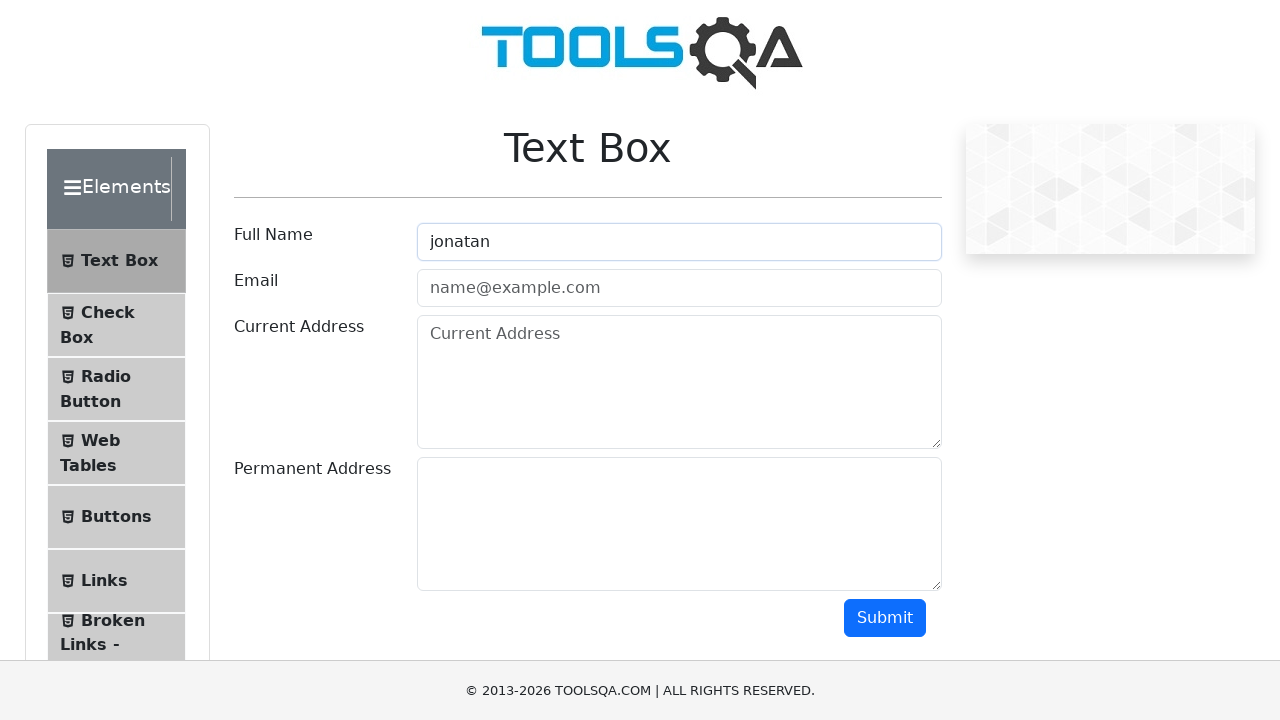

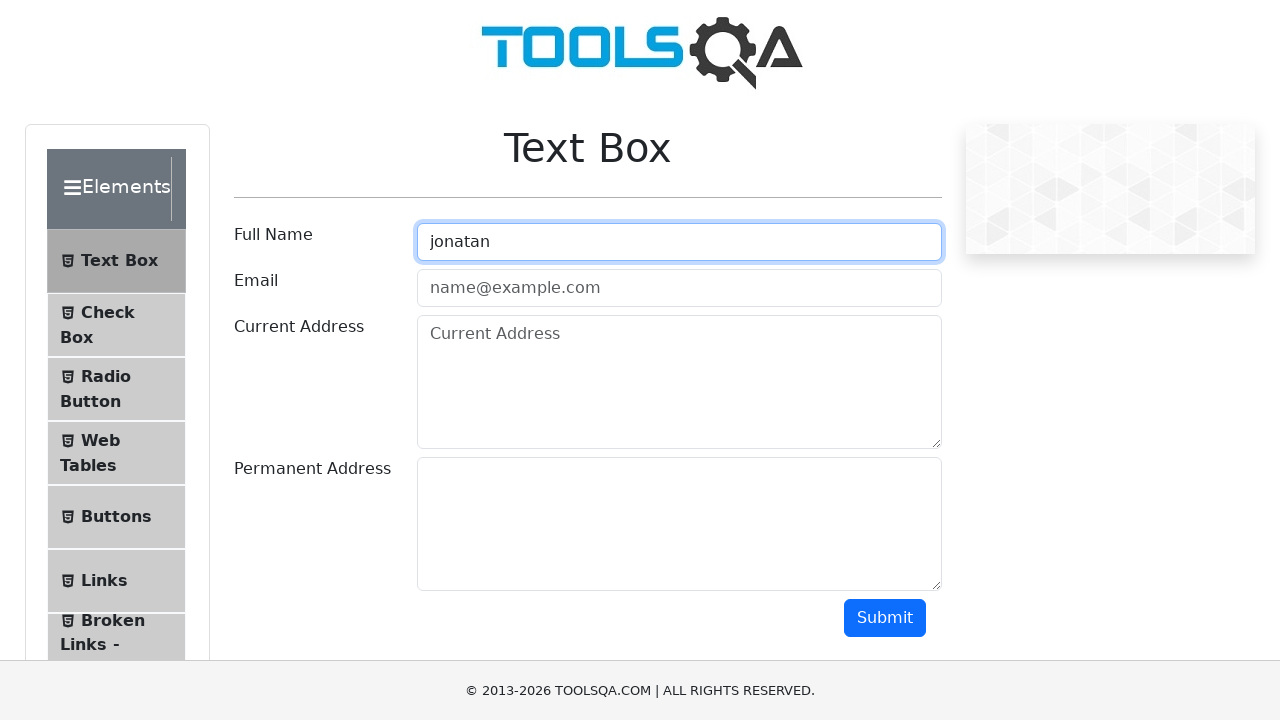